Tests calendar handling by clicking on a date picker, navigating to the previous month, and selecting a specific day.

Starting URL: https://www.lambdatest.com/selenium-playground/bootstrap-date-picker-demo

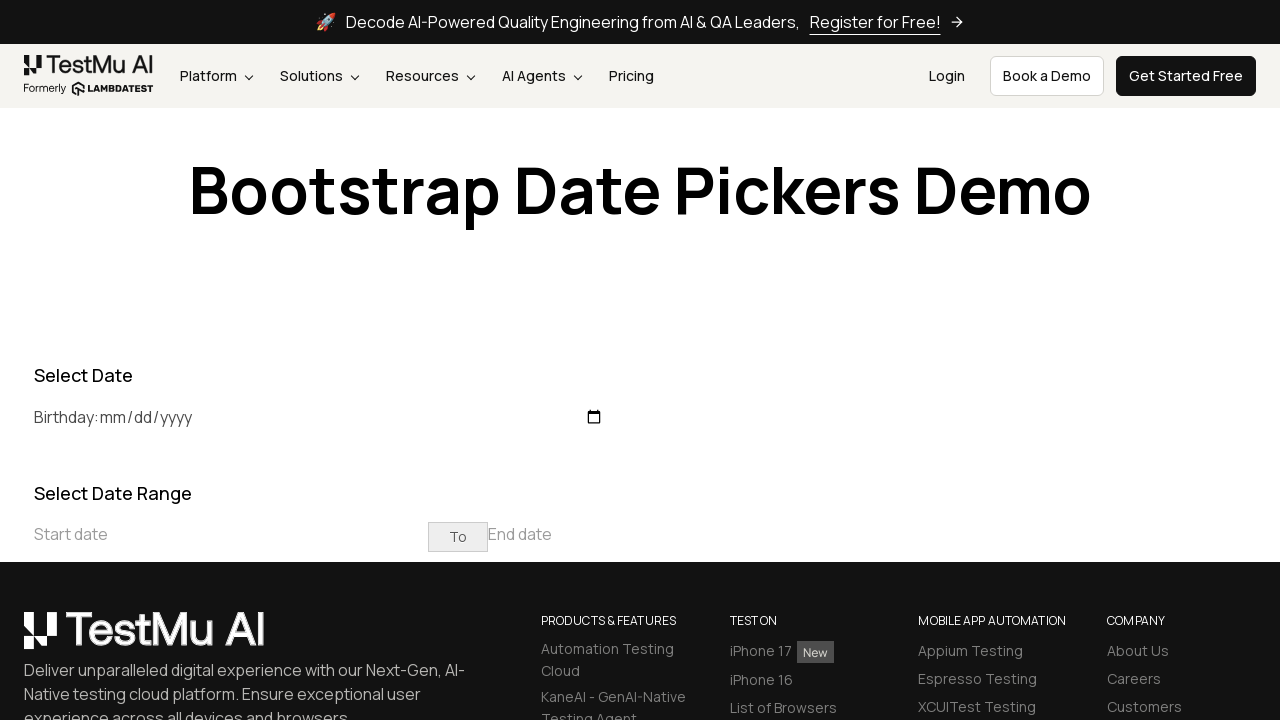

Clicked on the start date input field to open date picker at (231, 534) on xpath=//input[@placeholder='Start date']
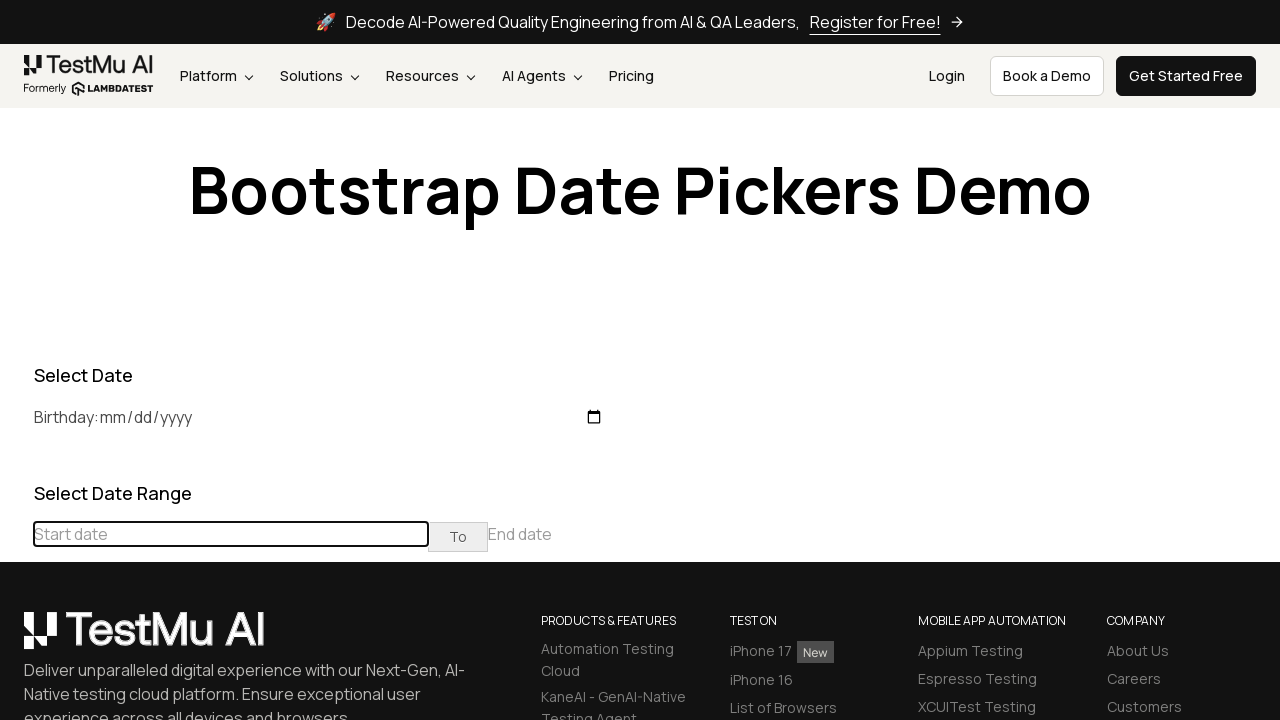

Clicked previous month button to navigate to prior month at (16, 465) on xpath=//div[@class='datepicker-days']//th[@class='prev']
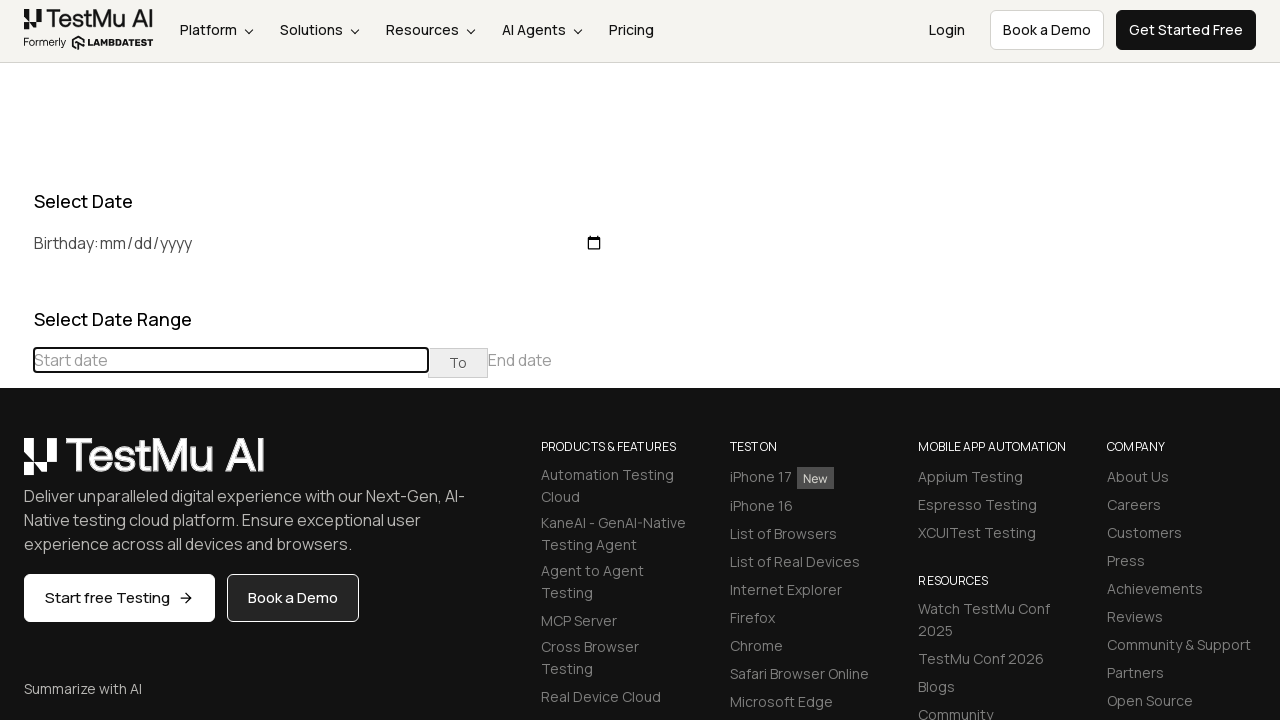

Selected day 20 from the calendar at (185, 635) on xpath=//div[@class='datepicker-days']//td[@class='day'][text()='20']
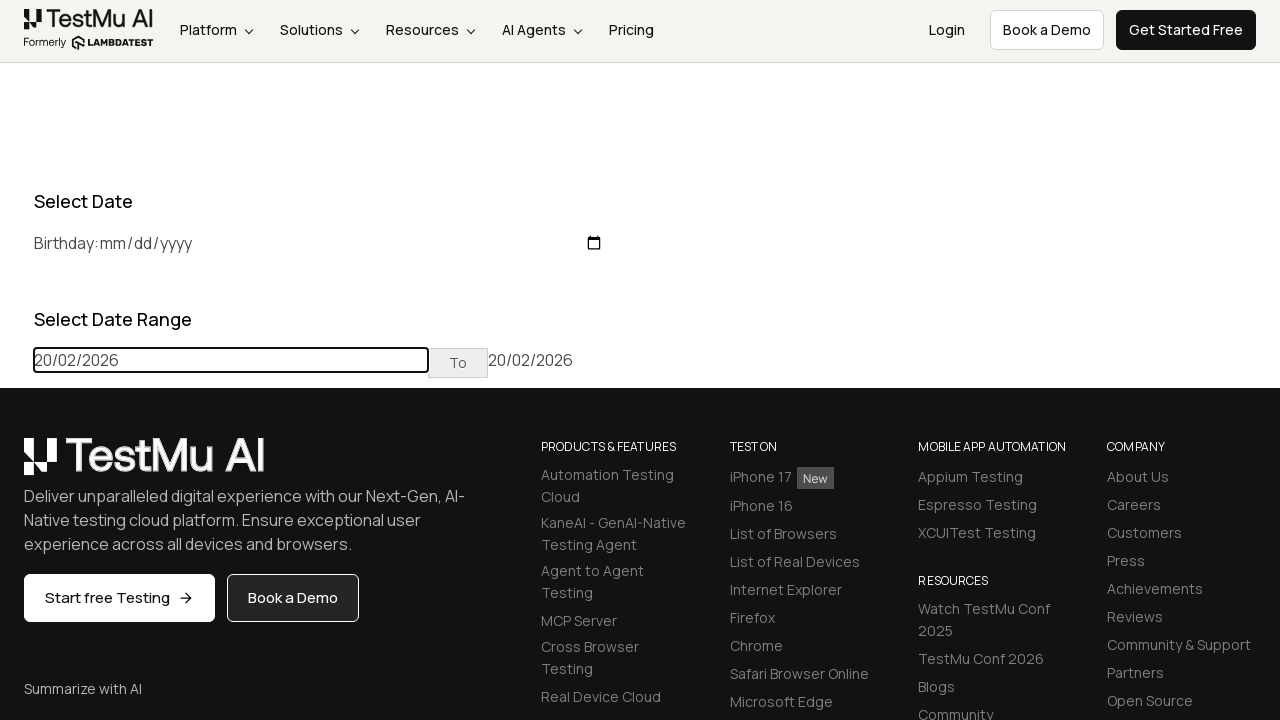

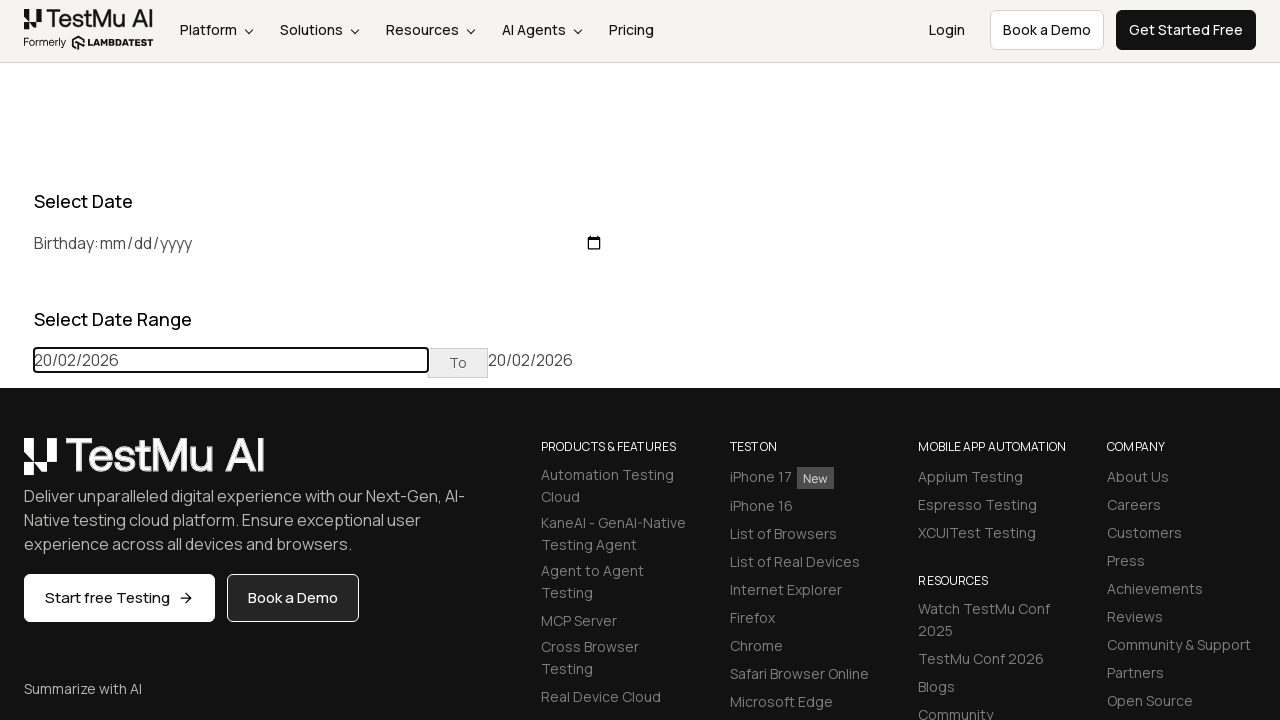